Tests that submitting the login form with a username but empty password field displays the error message "Epic sadface: Password is required"

Starting URL: https://www.saucedemo.com

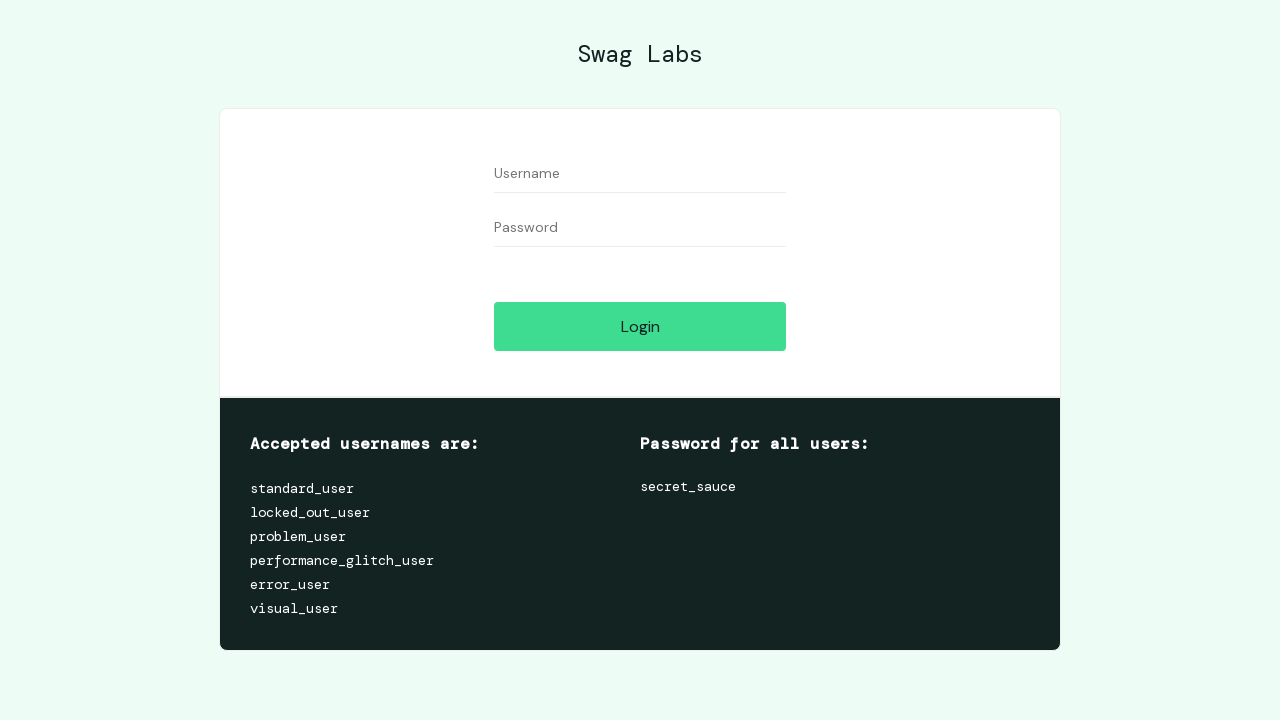

Filled username field with 'locked_out_user' on #user-name
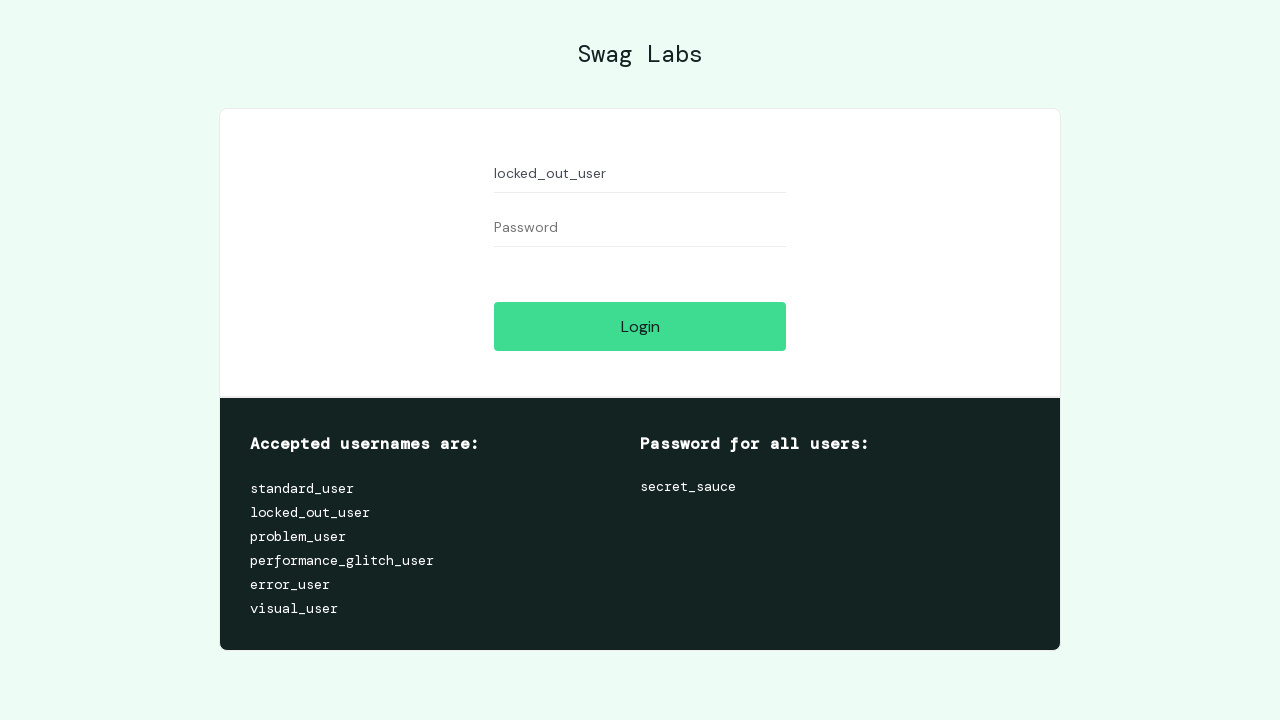

Left password field empty on #password
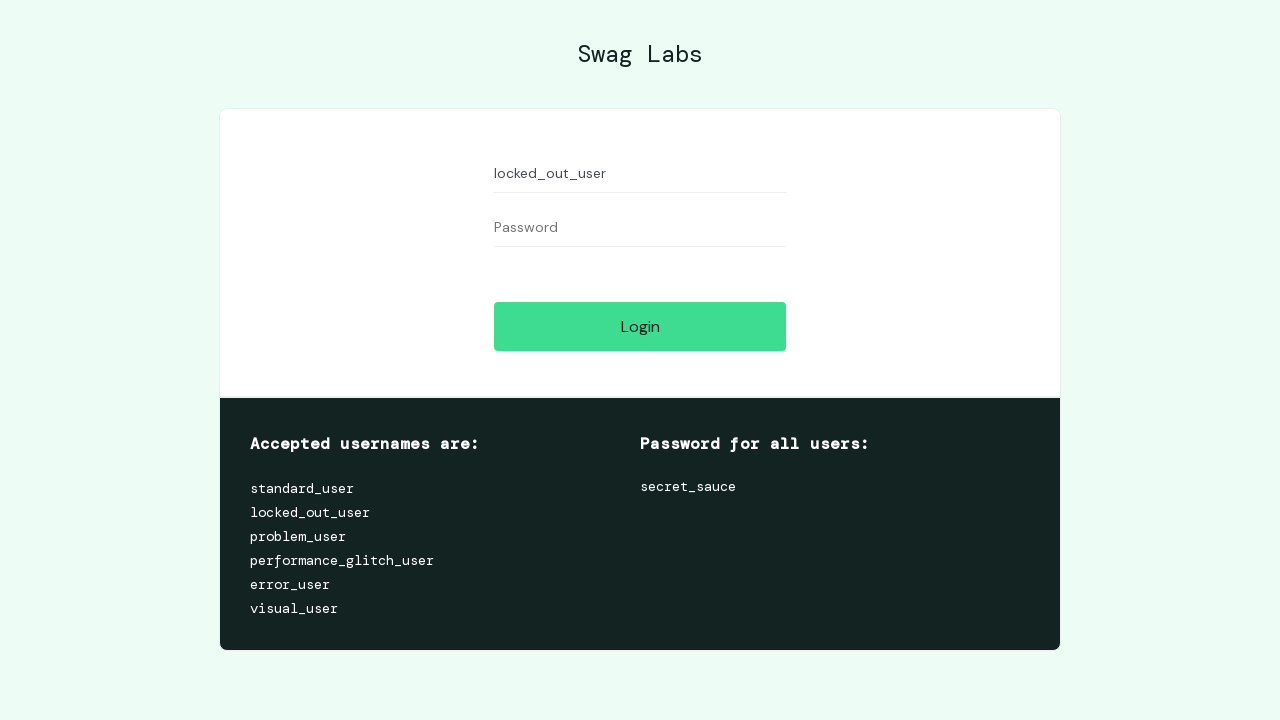

Clicked login button at (640, 326) on #login-button
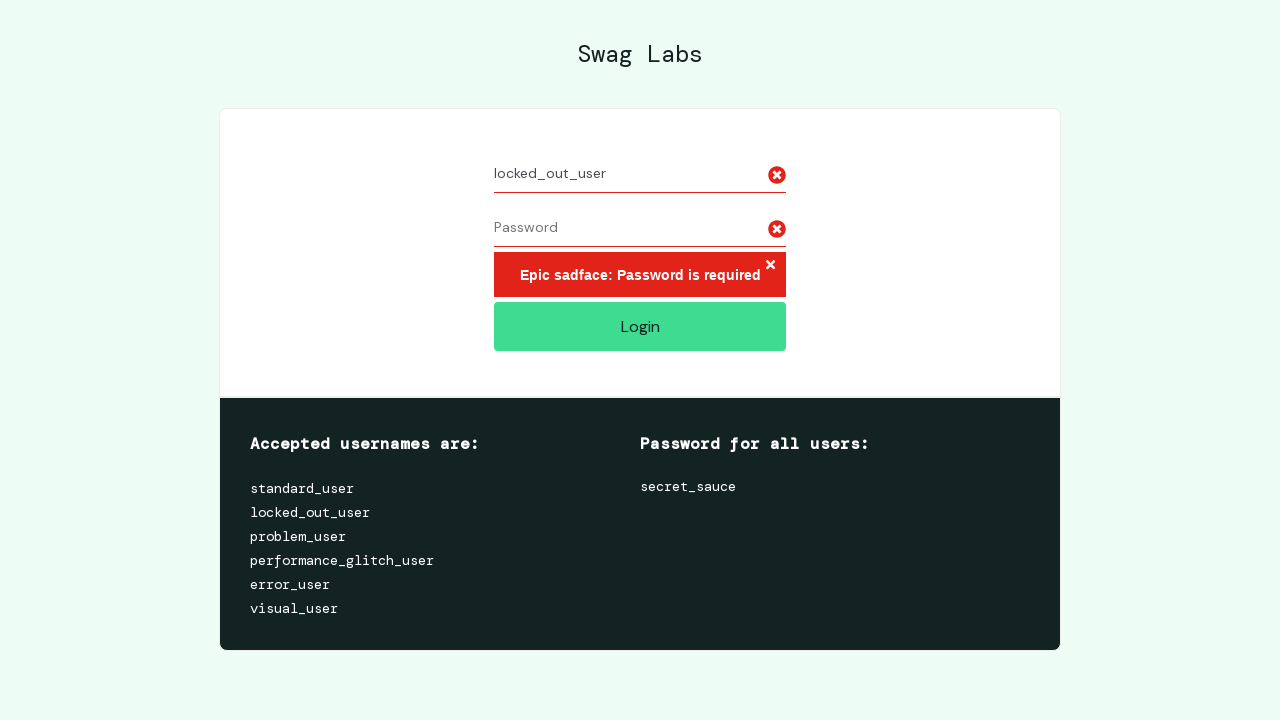

Error message 'Epic sadface: Password is required' appeared
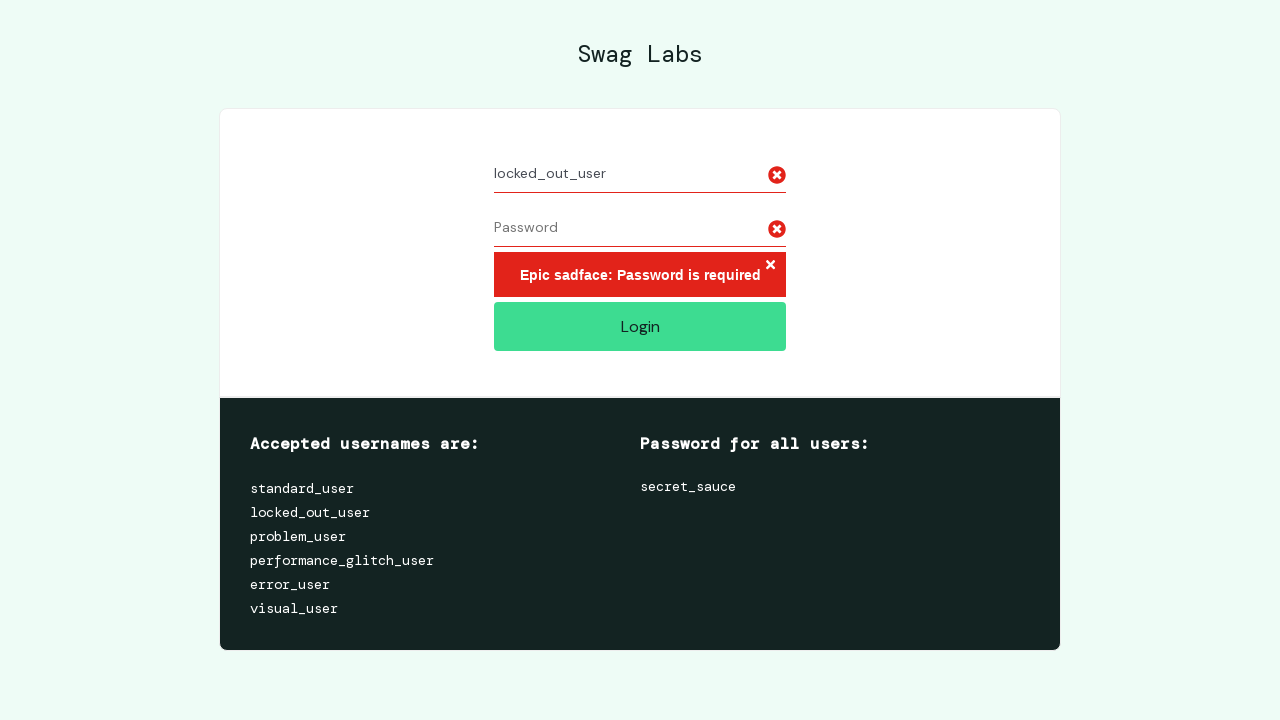

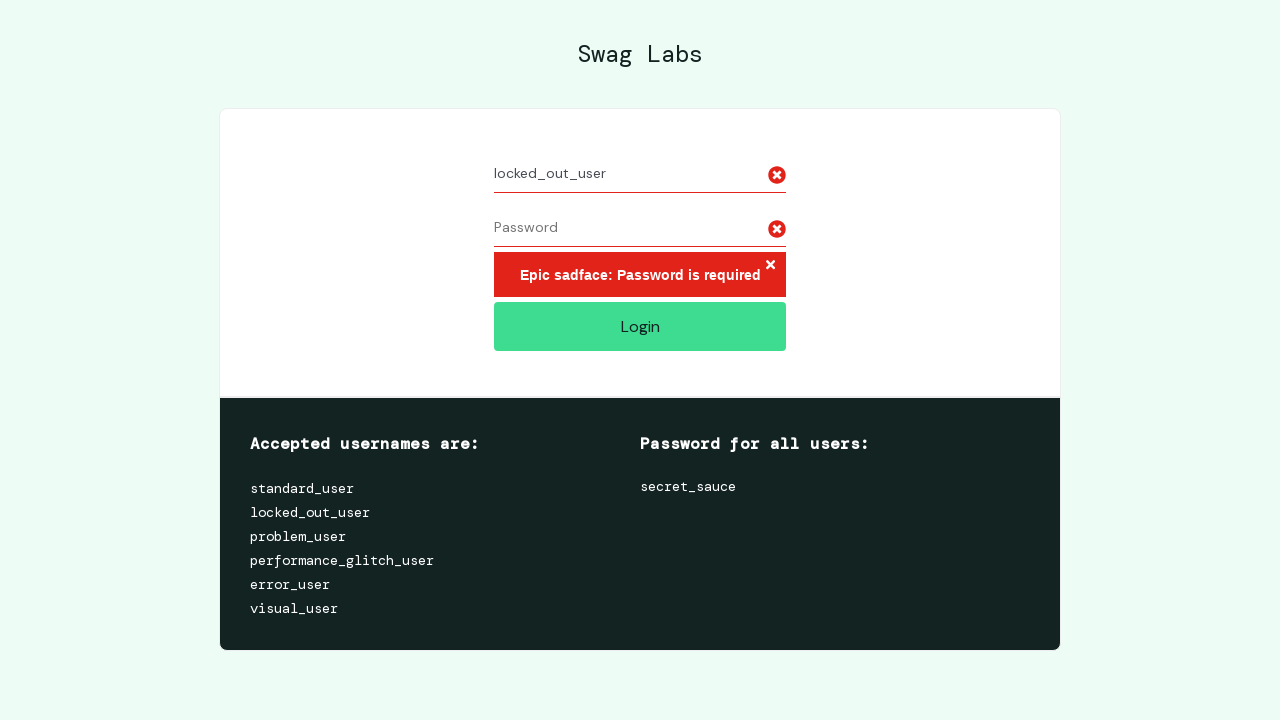